Tests jQuery Mobile datepicker widget by programmatically setting dates using JavaScript - first with a random date, then refreshing, and finally setting a specific date on an inline datepicker.

Starting URL: http://demos.jquerymobile.com/1.4.5/datepicker/

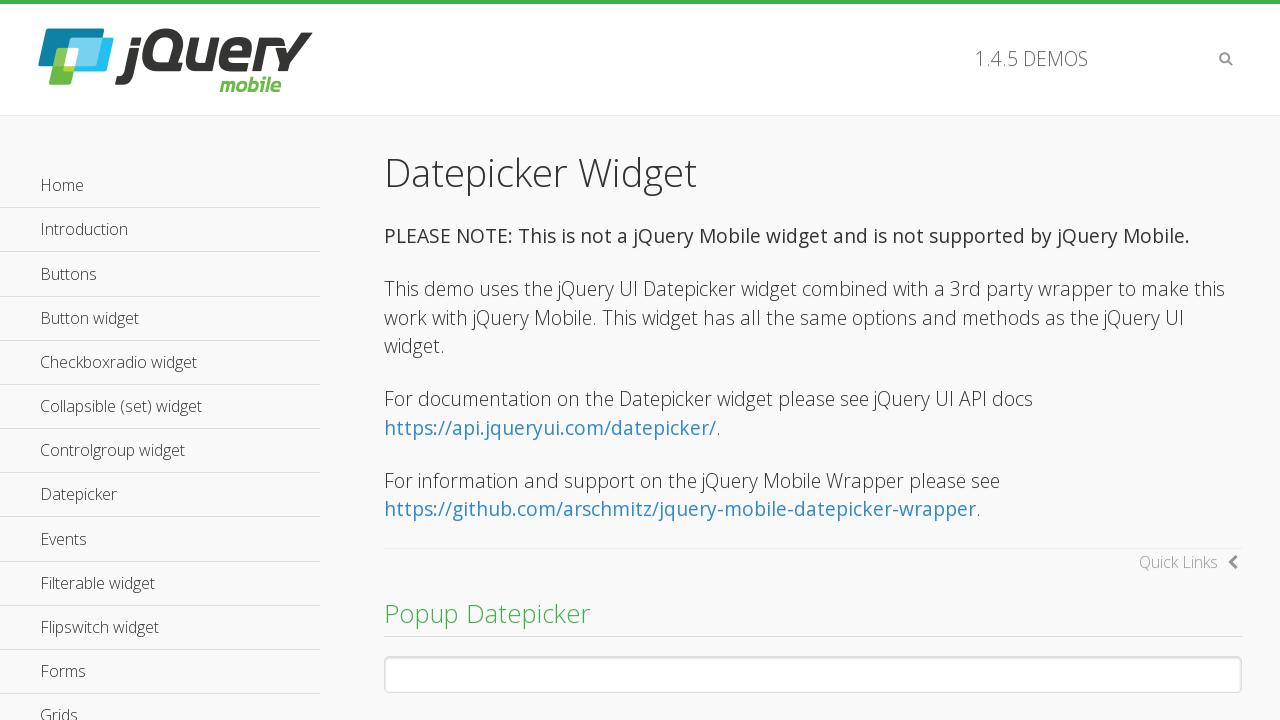

Waited for input datepicker element to load
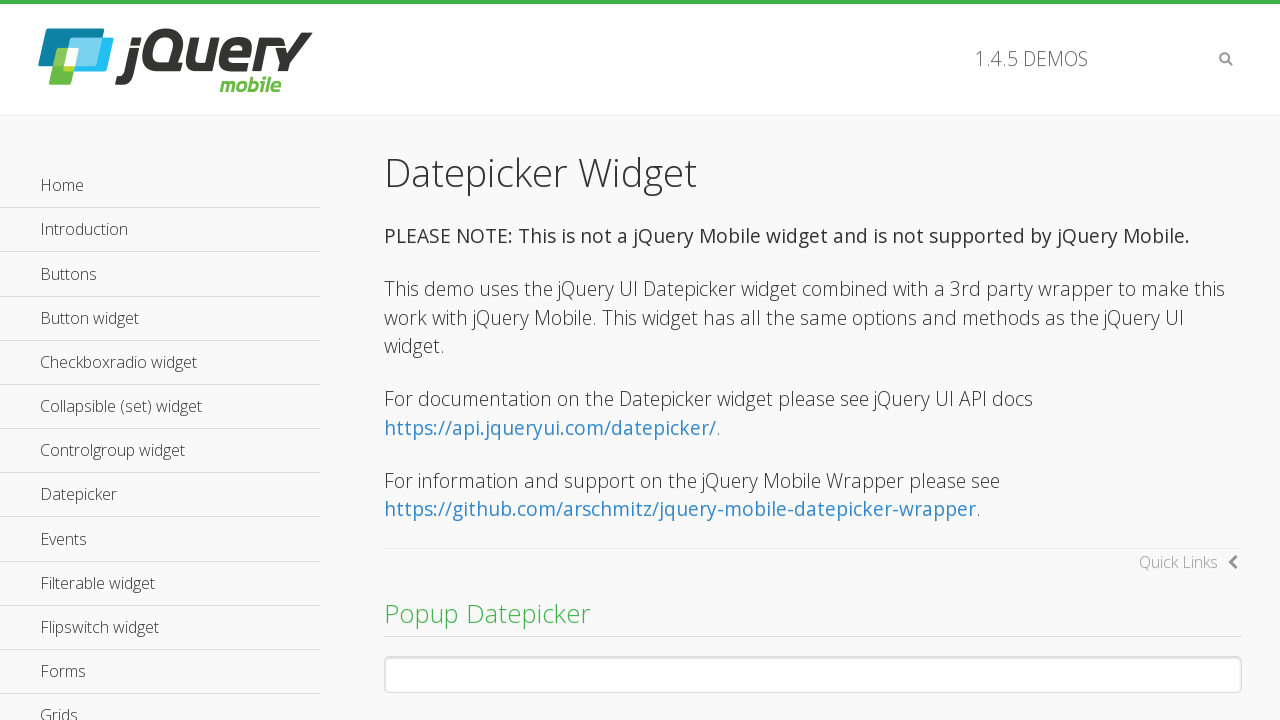

Set random date on input datepicker using JavaScript
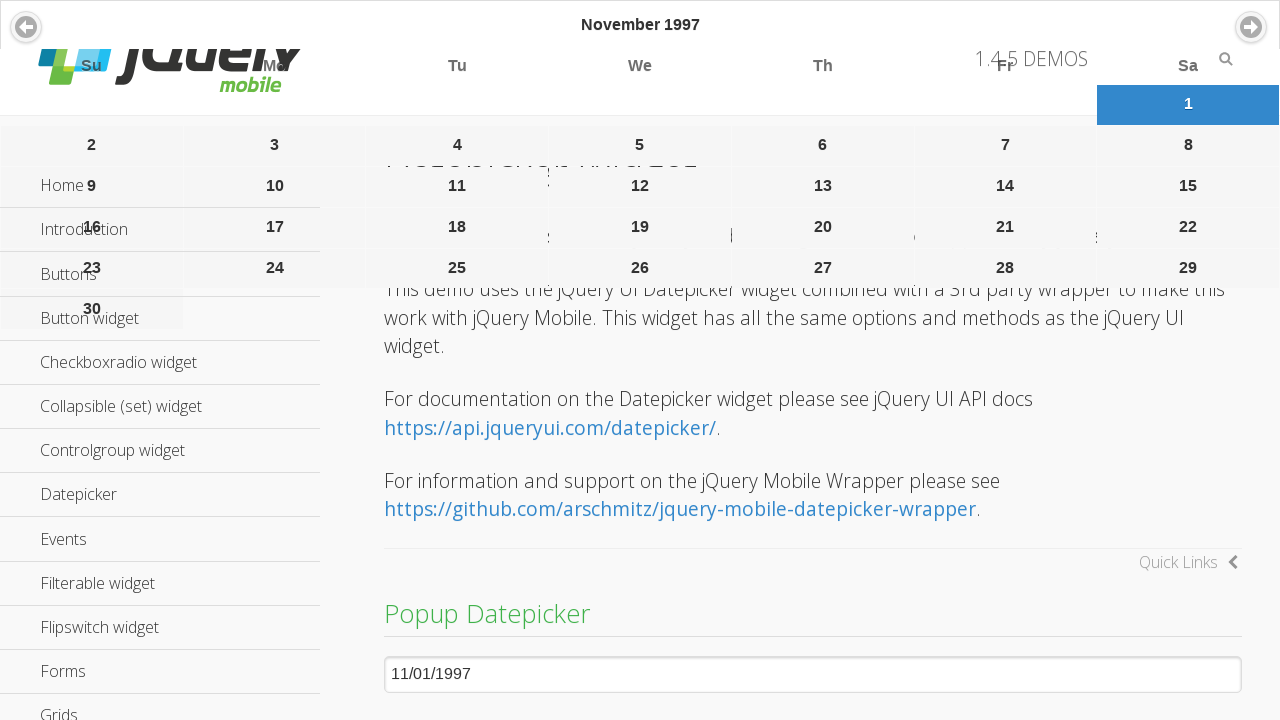

Refreshed input datepicker
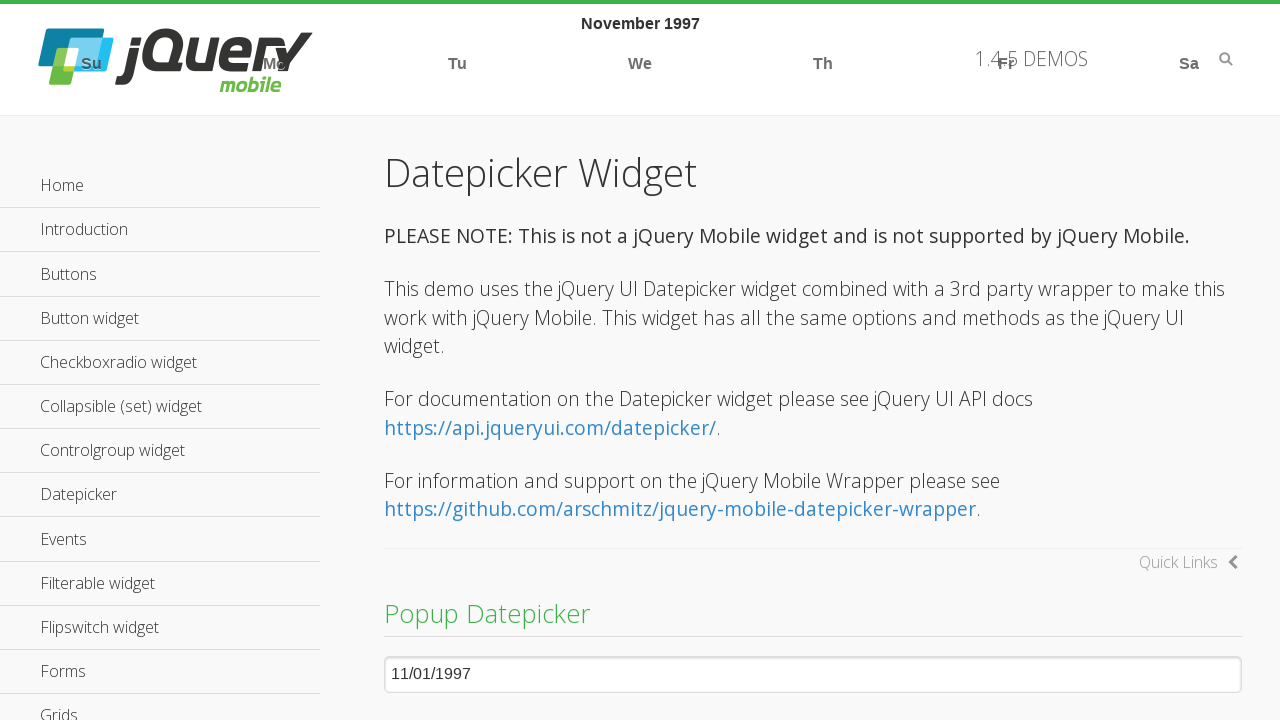

Set specific date (10/12/2012) on inline div datepicker
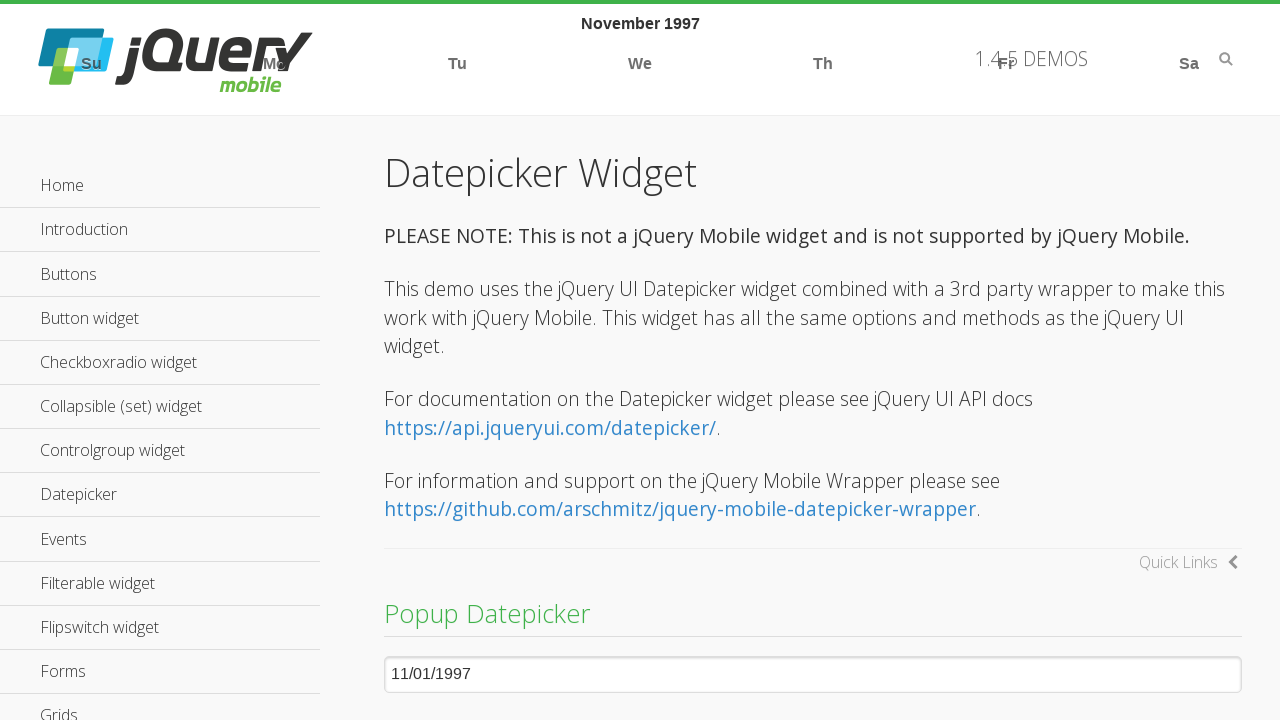

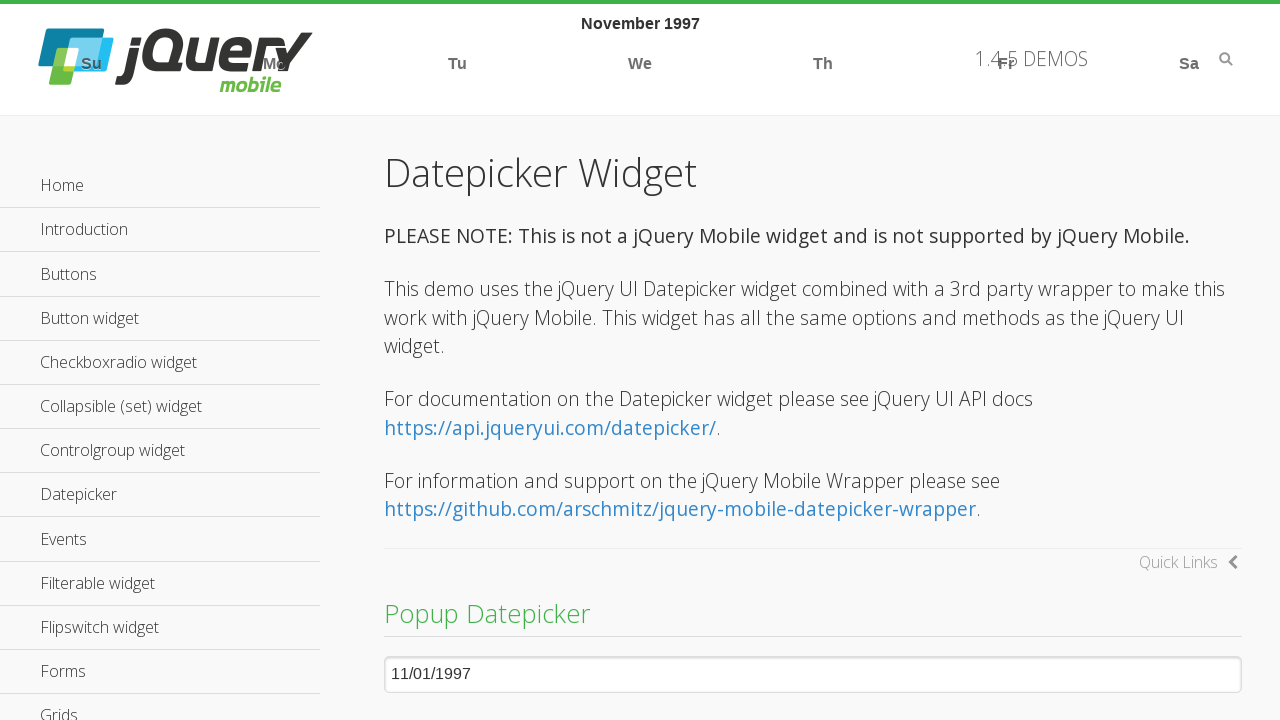